Tests drag and drop functionality by dragging an element onto a drop target

Starting URL: https://selenium.dev/selenium/web/mouse_interaction.html

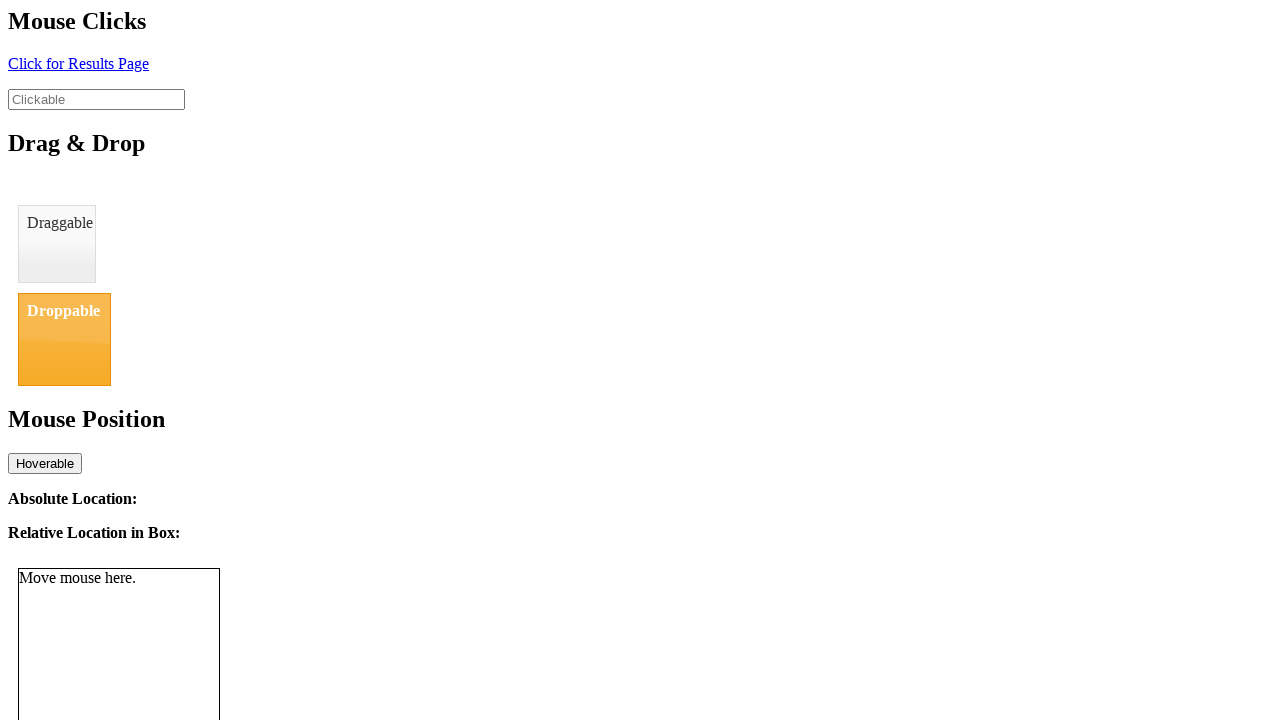

Dragged draggable element onto droppable target at (64, 339)
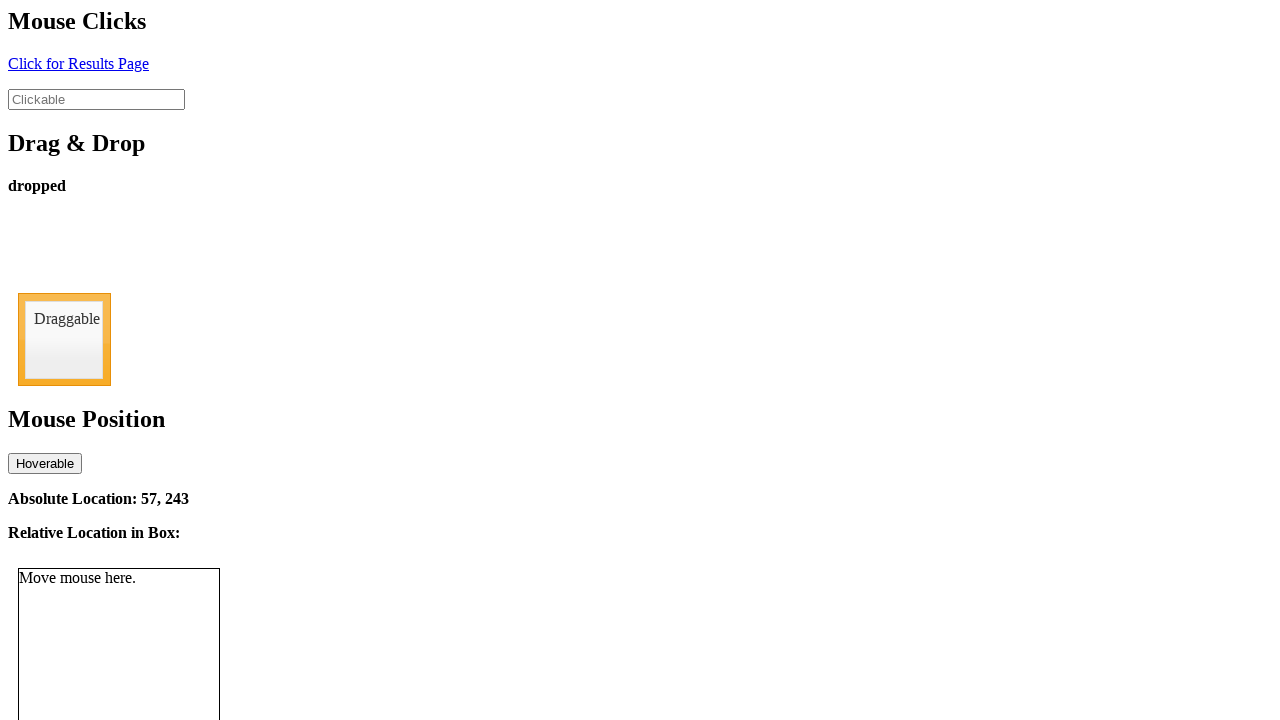

Verified drop status changed to 'dropped'
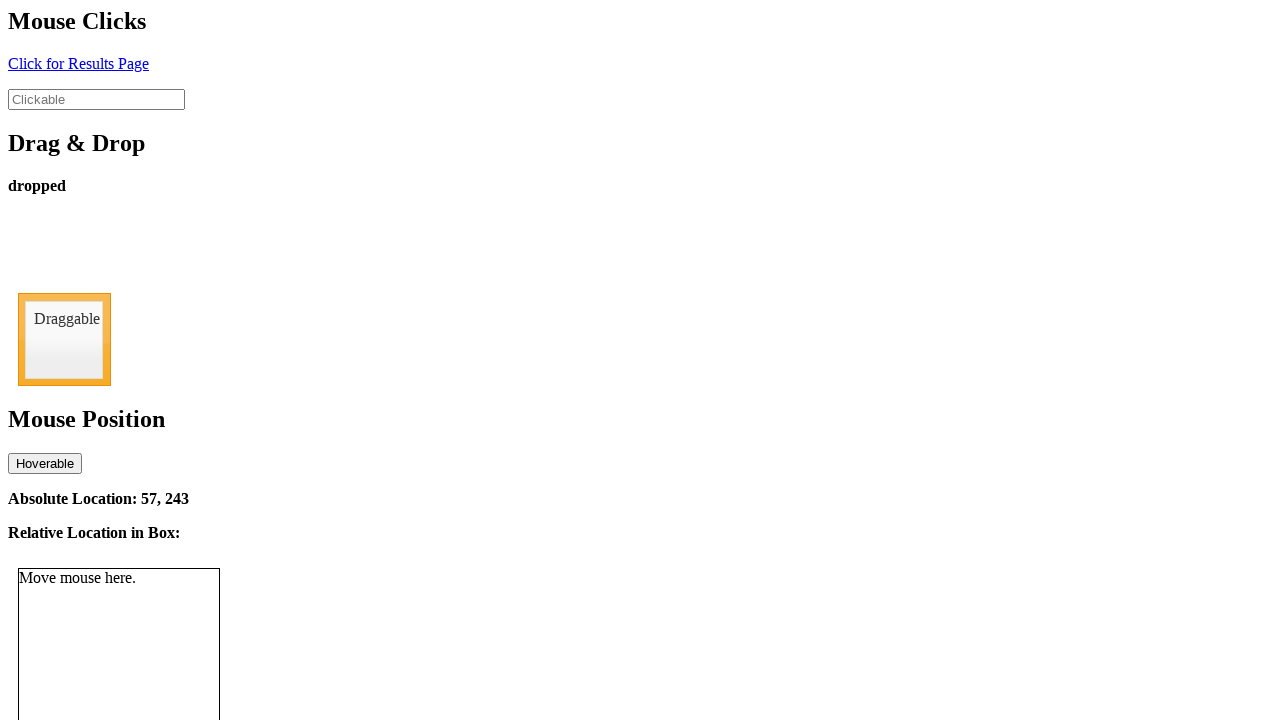

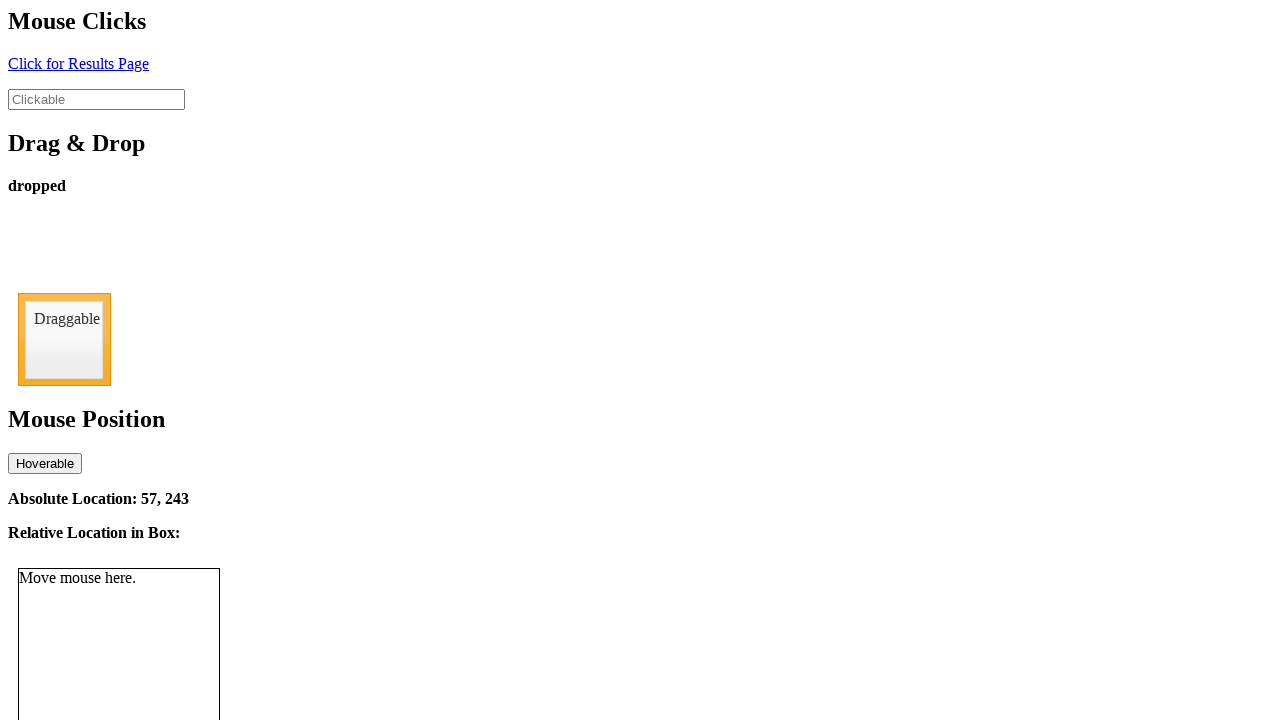